Tests scrolling functionality by scrolling down the page multiple times

Starting URL: http://www.seleniumhq.org/download/

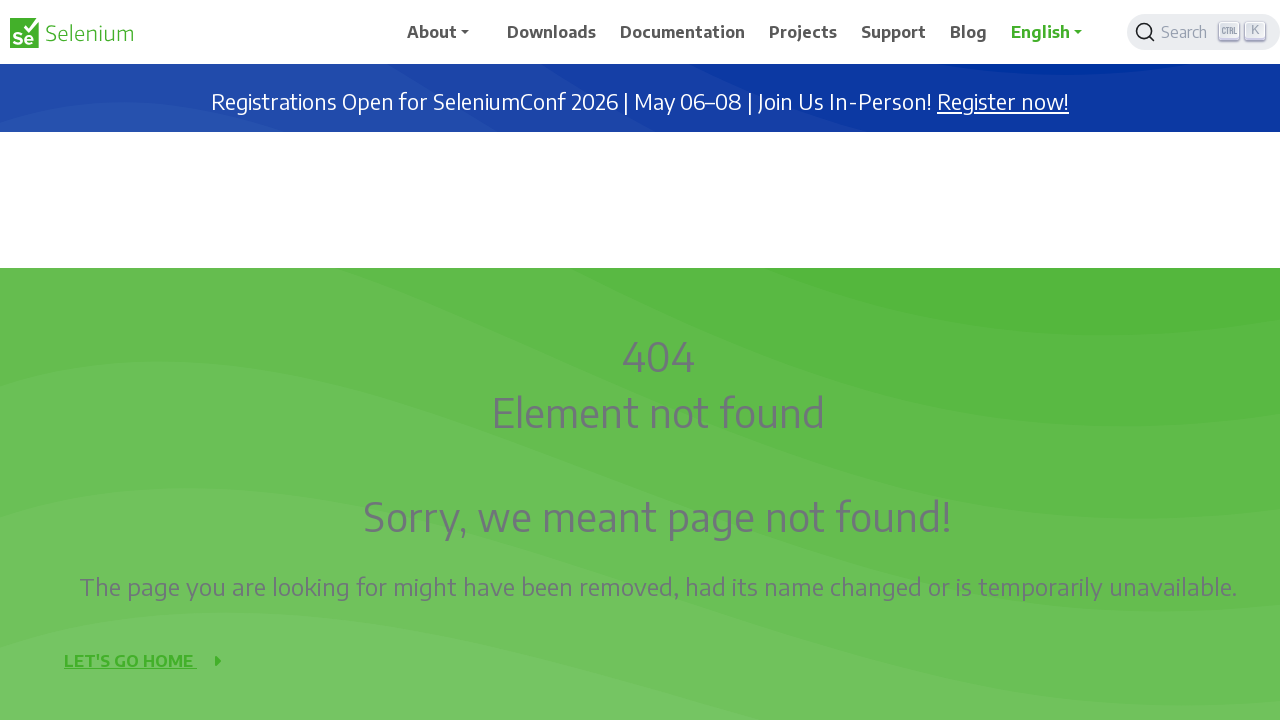

Scrolled down by 200 pixels (scroll 1 of 11)
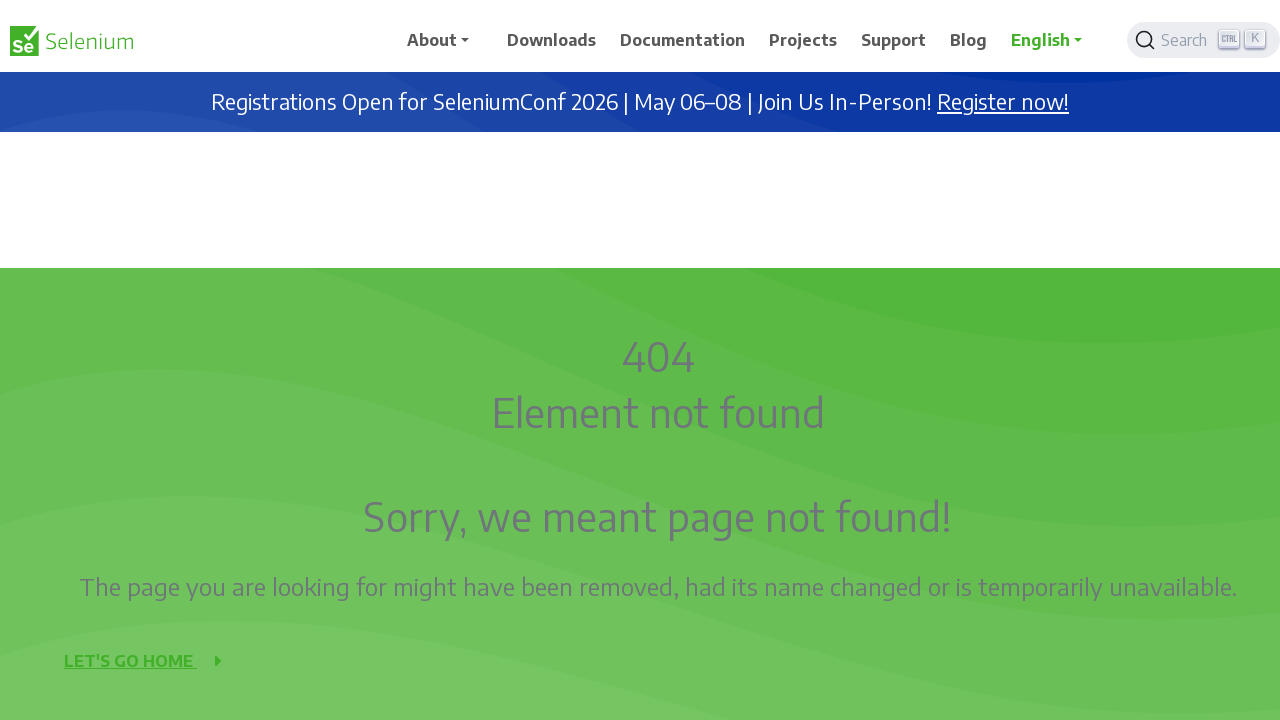

Waited 500ms after scroll 1
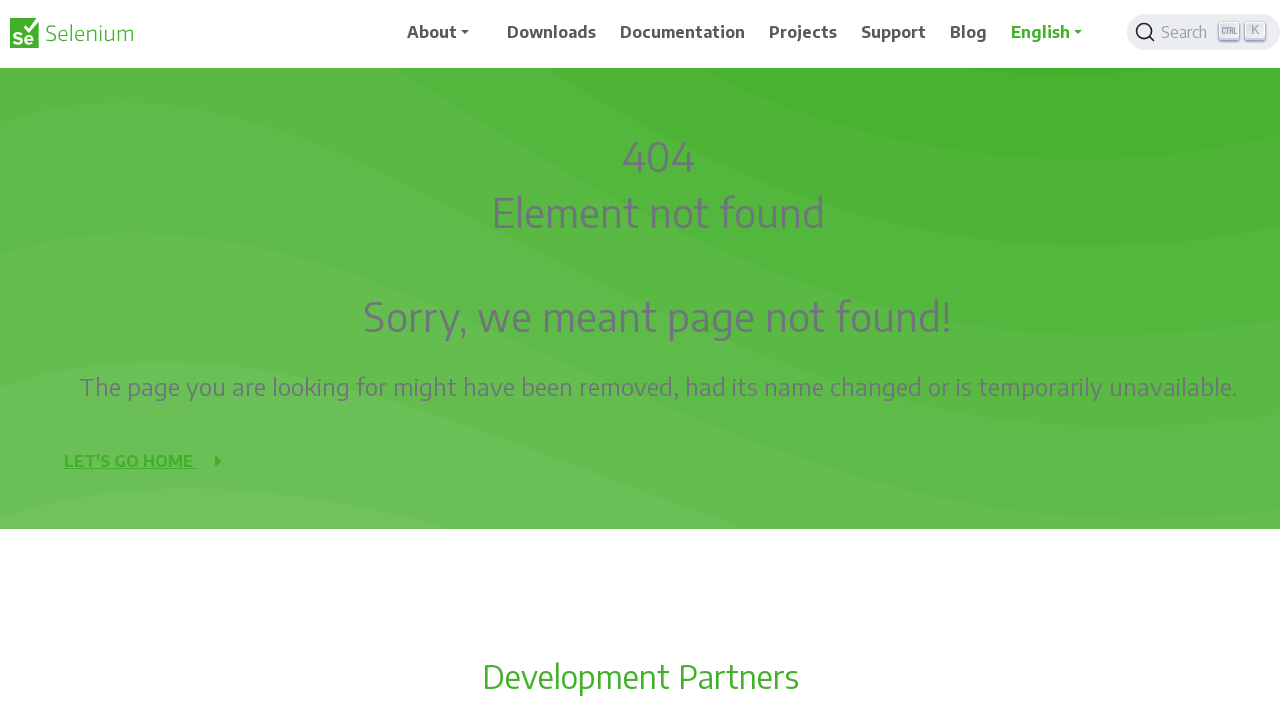

Scrolled down by 200 pixels (scroll 2 of 11)
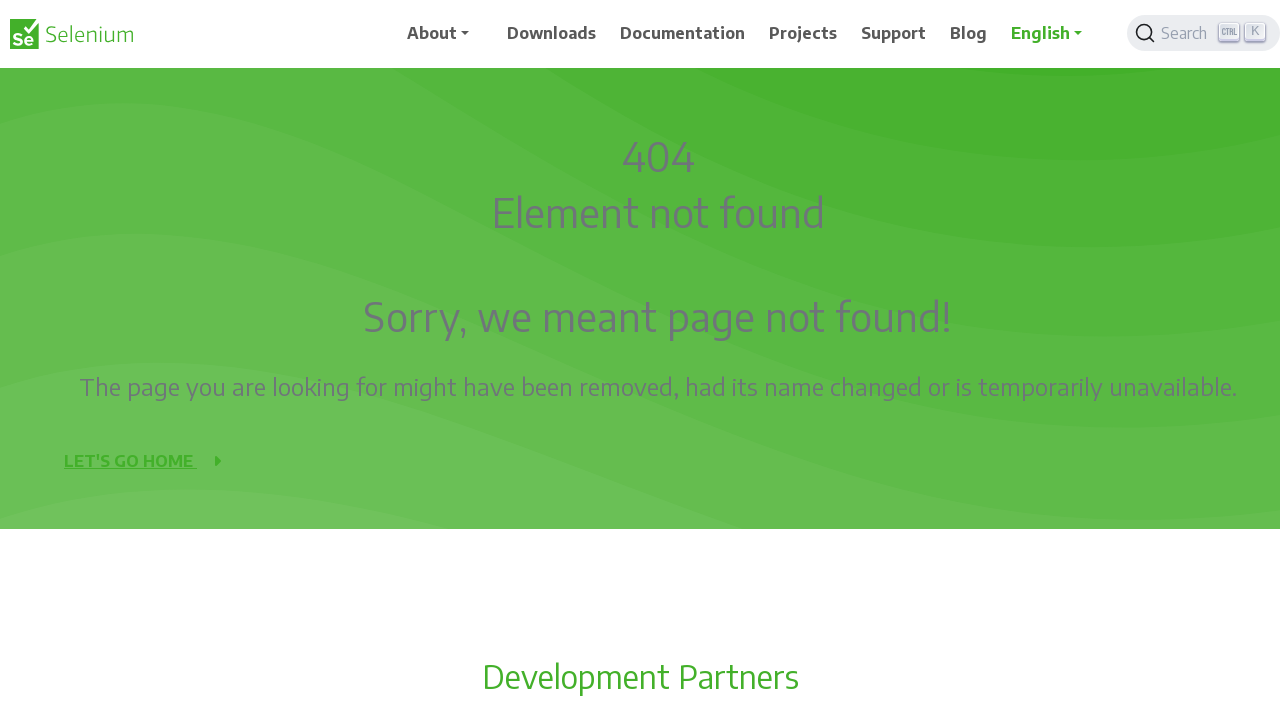

Waited 500ms after scroll 2
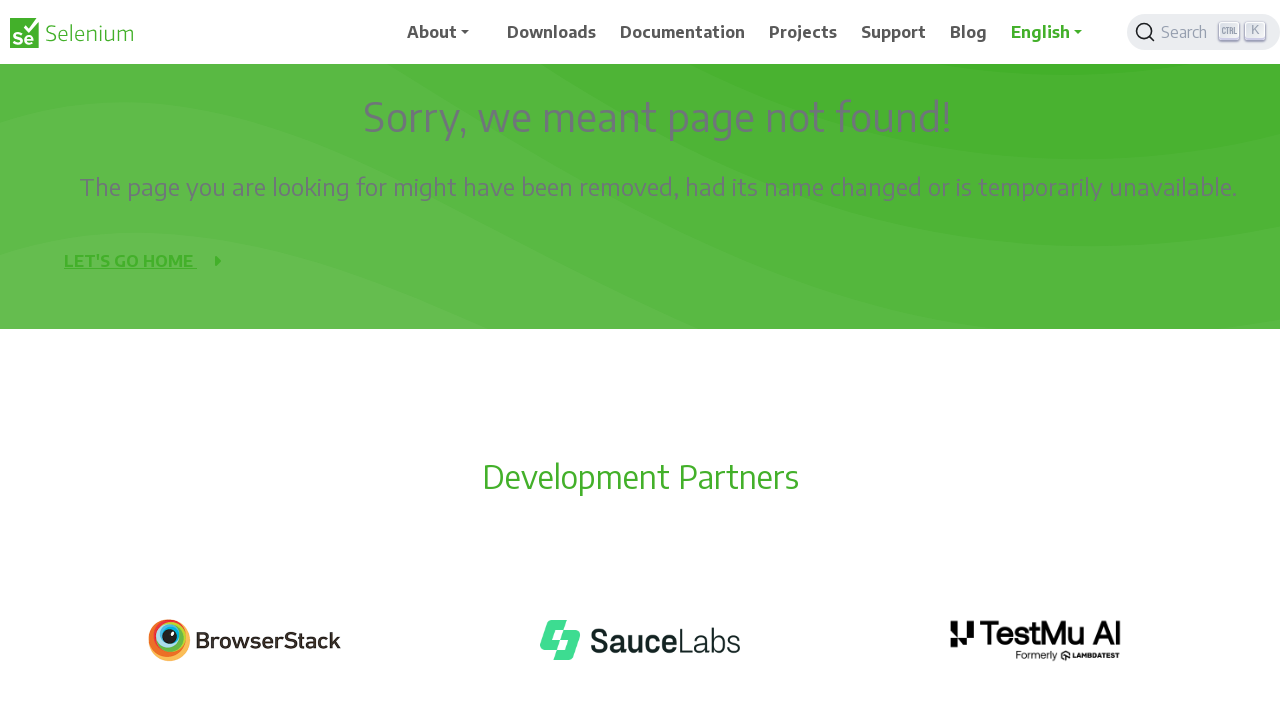

Scrolled down by 200 pixels (scroll 3 of 11)
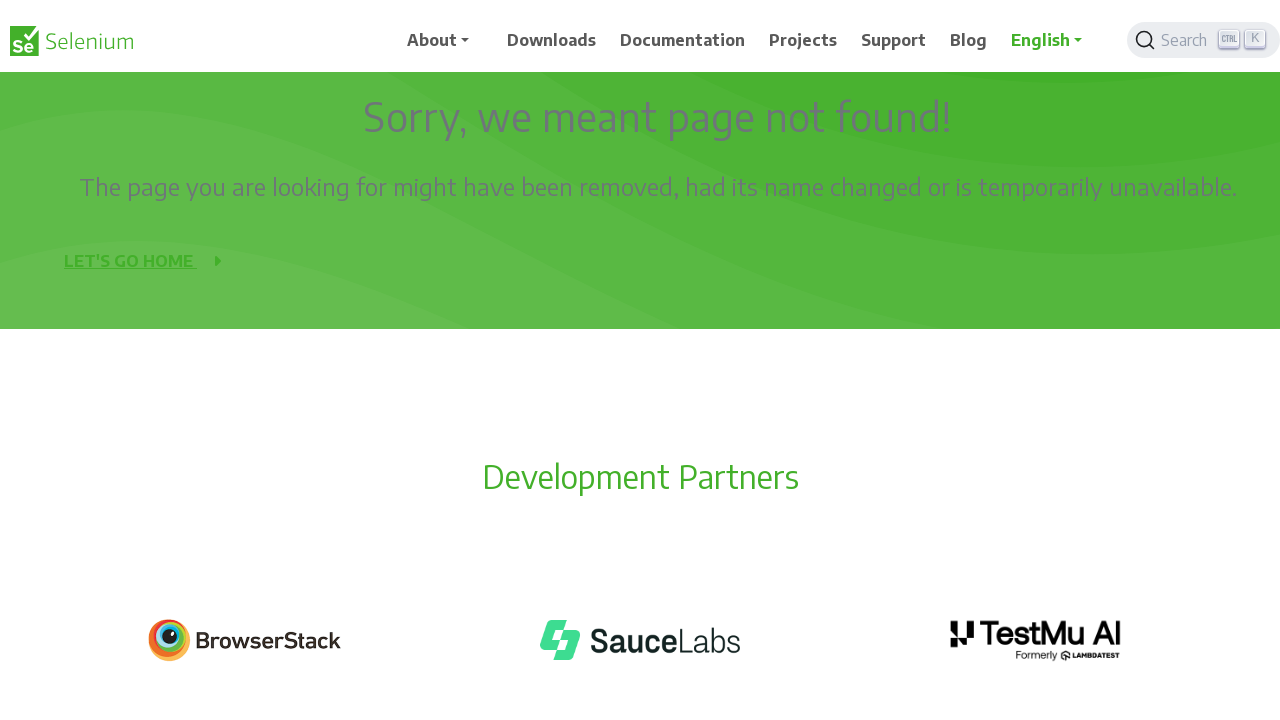

Waited 500ms after scroll 3
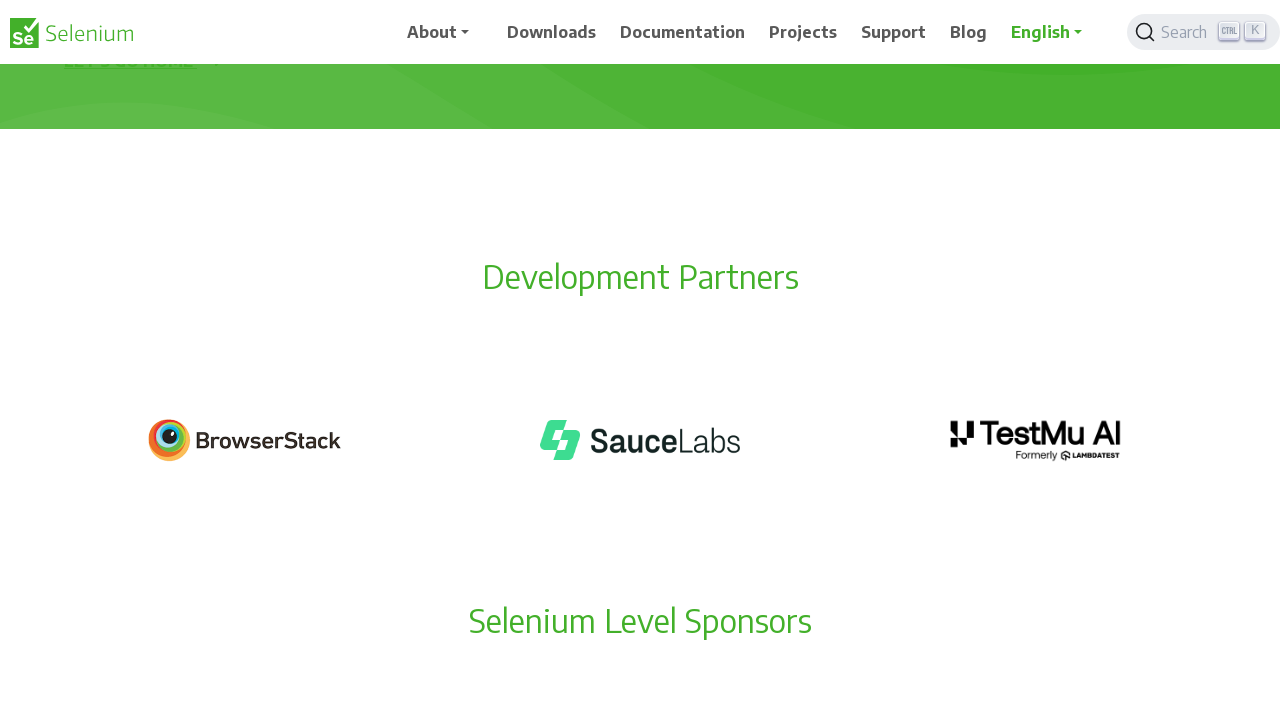

Scrolled down by 200 pixels (scroll 4 of 11)
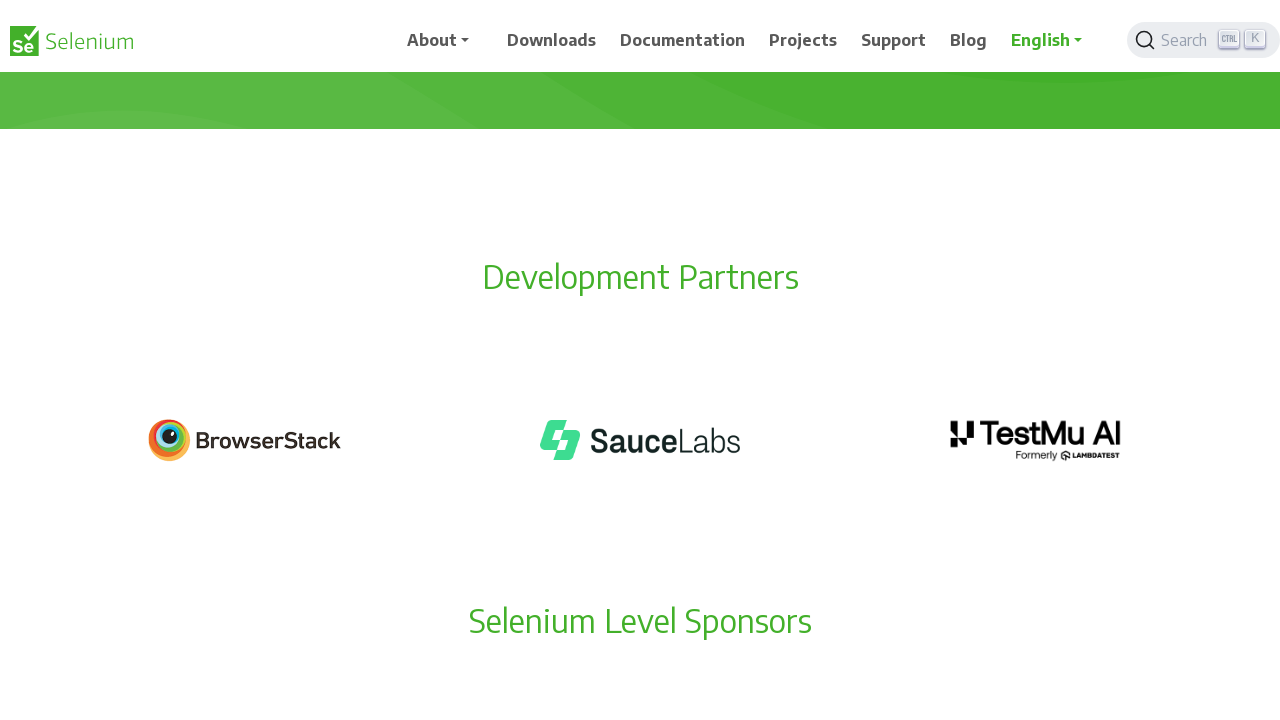

Waited 500ms after scroll 4
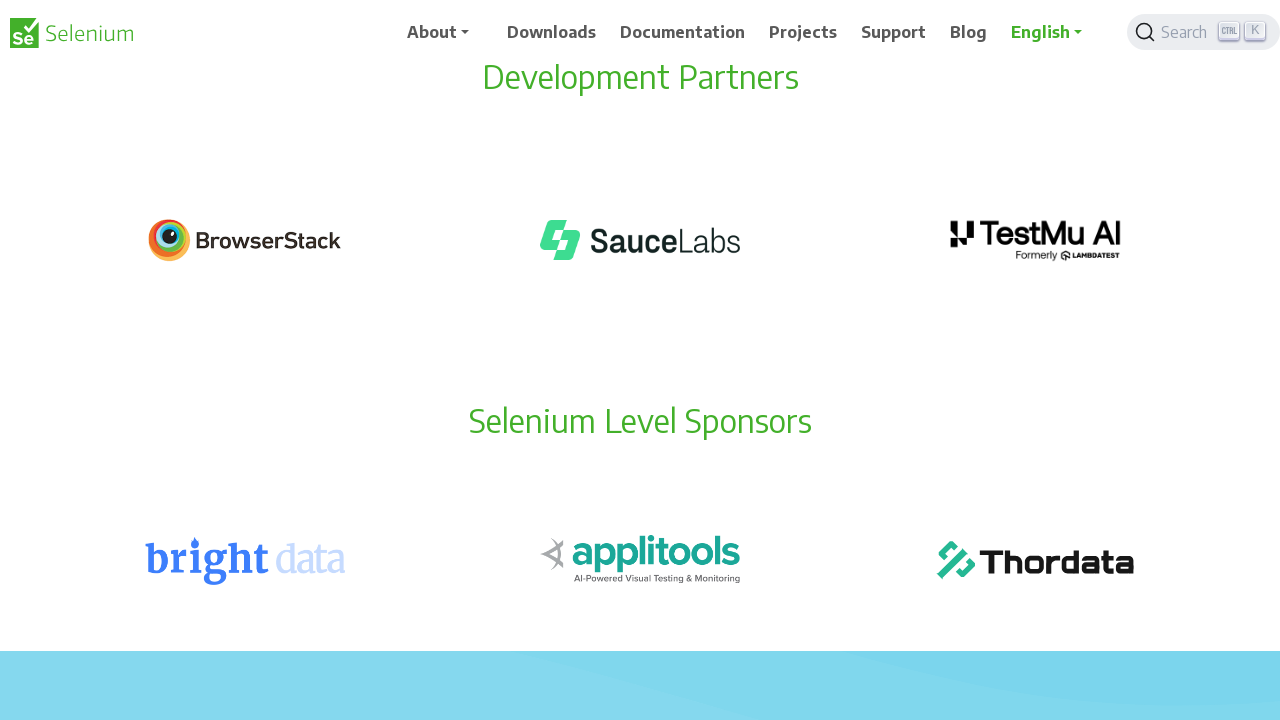

Scrolled down by 200 pixels (scroll 5 of 11)
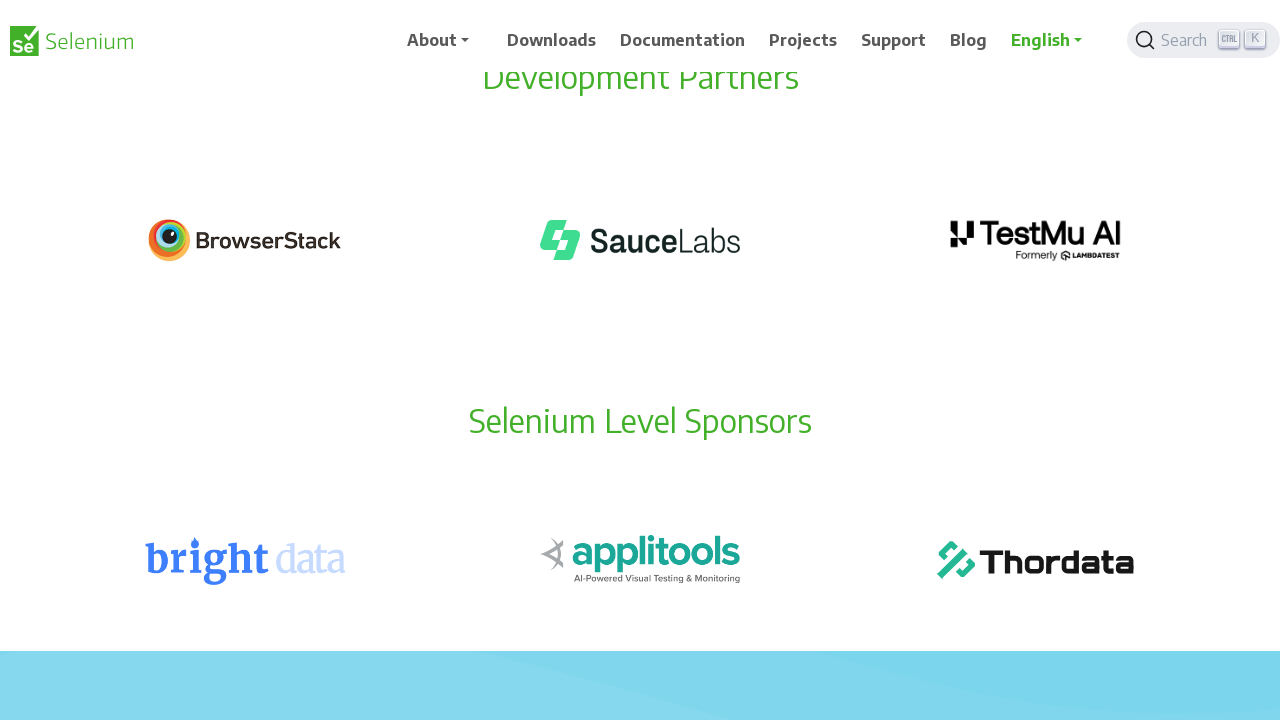

Waited 500ms after scroll 5
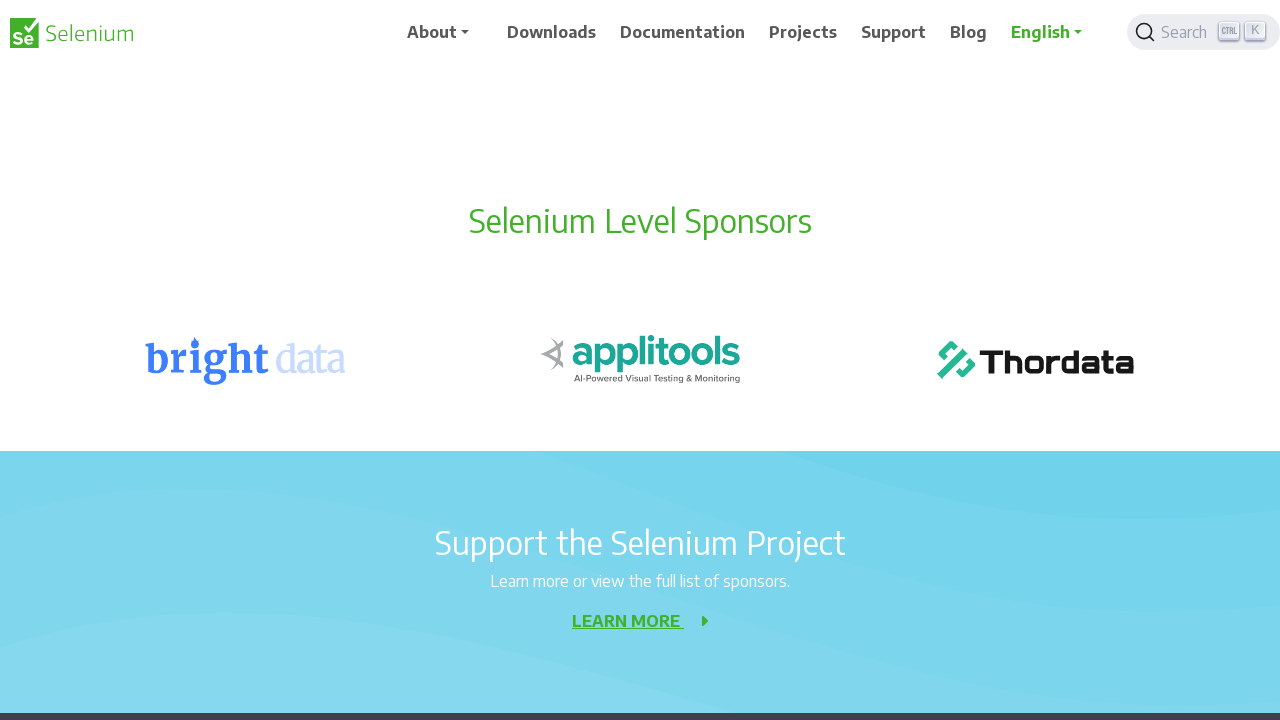

Scrolled down by 200 pixels (scroll 6 of 11)
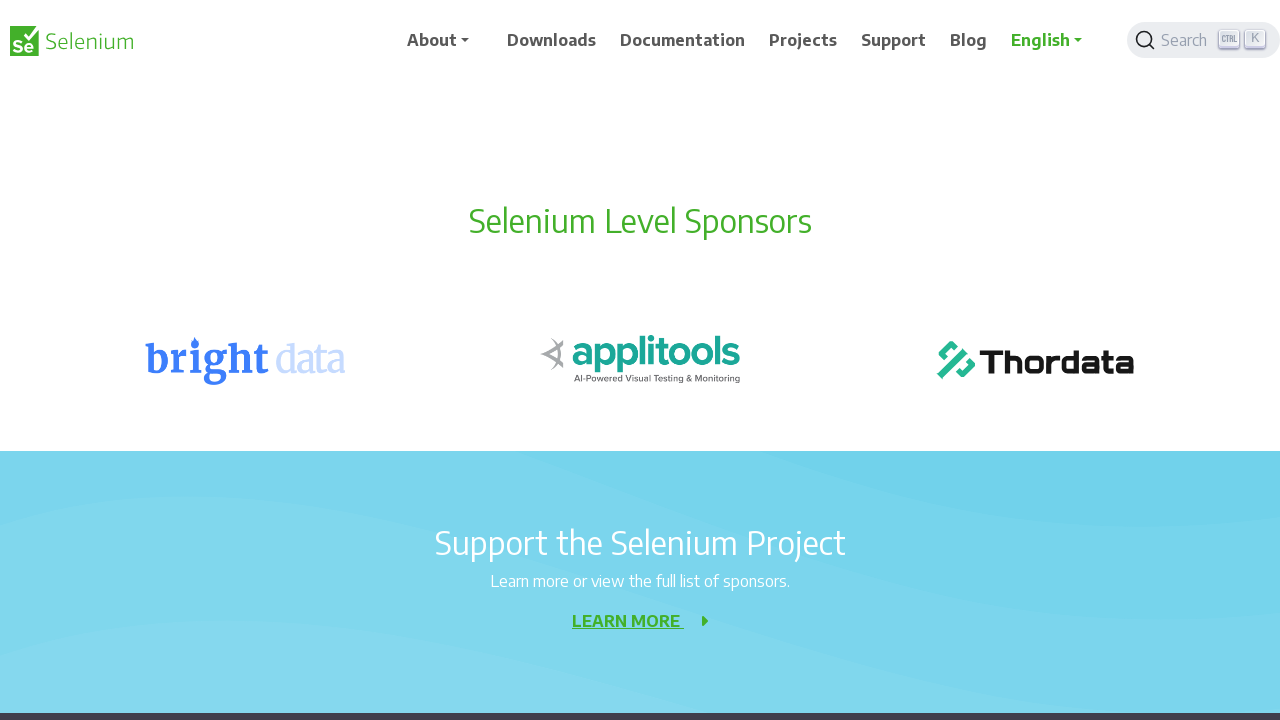

Waited 500ms after scroll 6
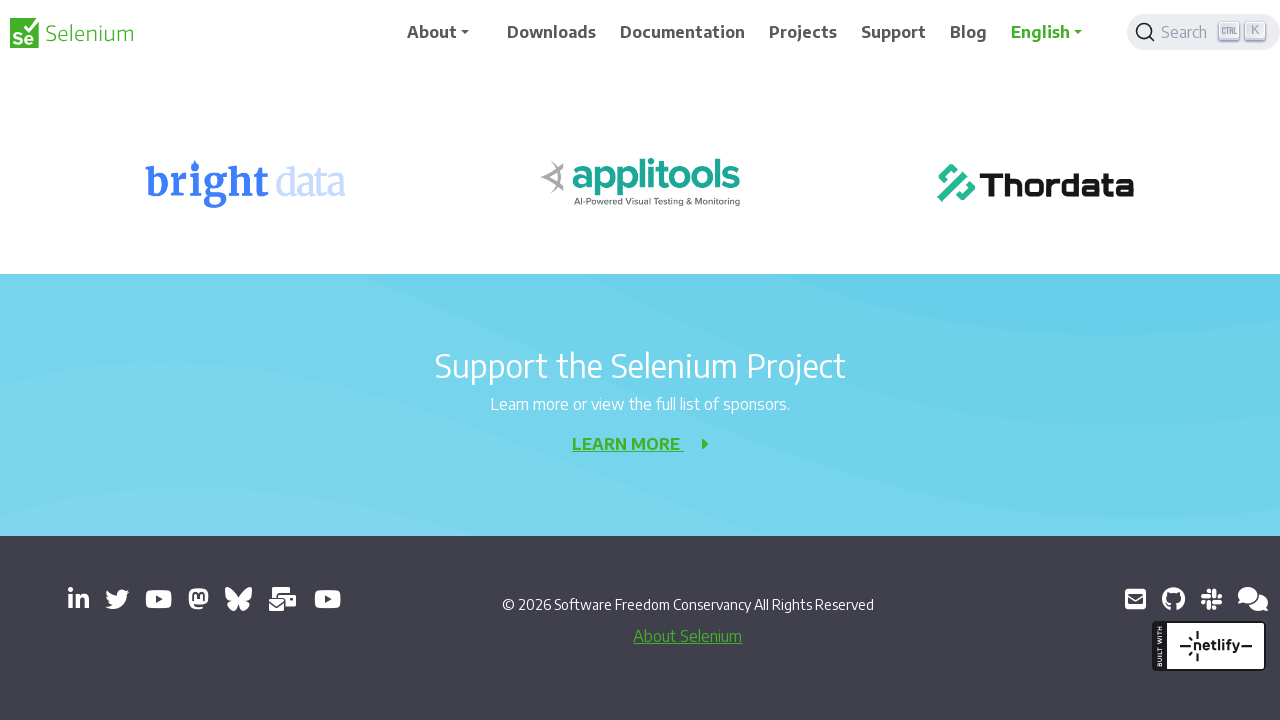

Scrolled down by 200 pixels (scroll 7 of 11)
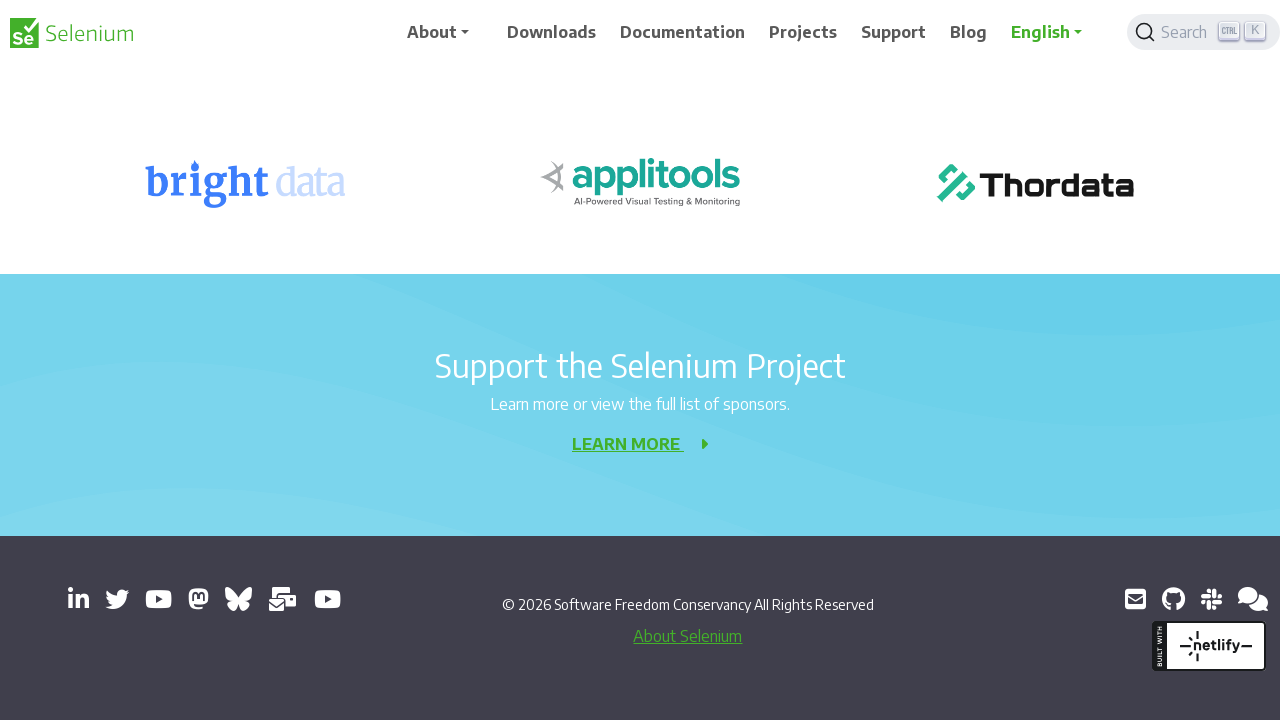

Waited 500ms after scroll 7
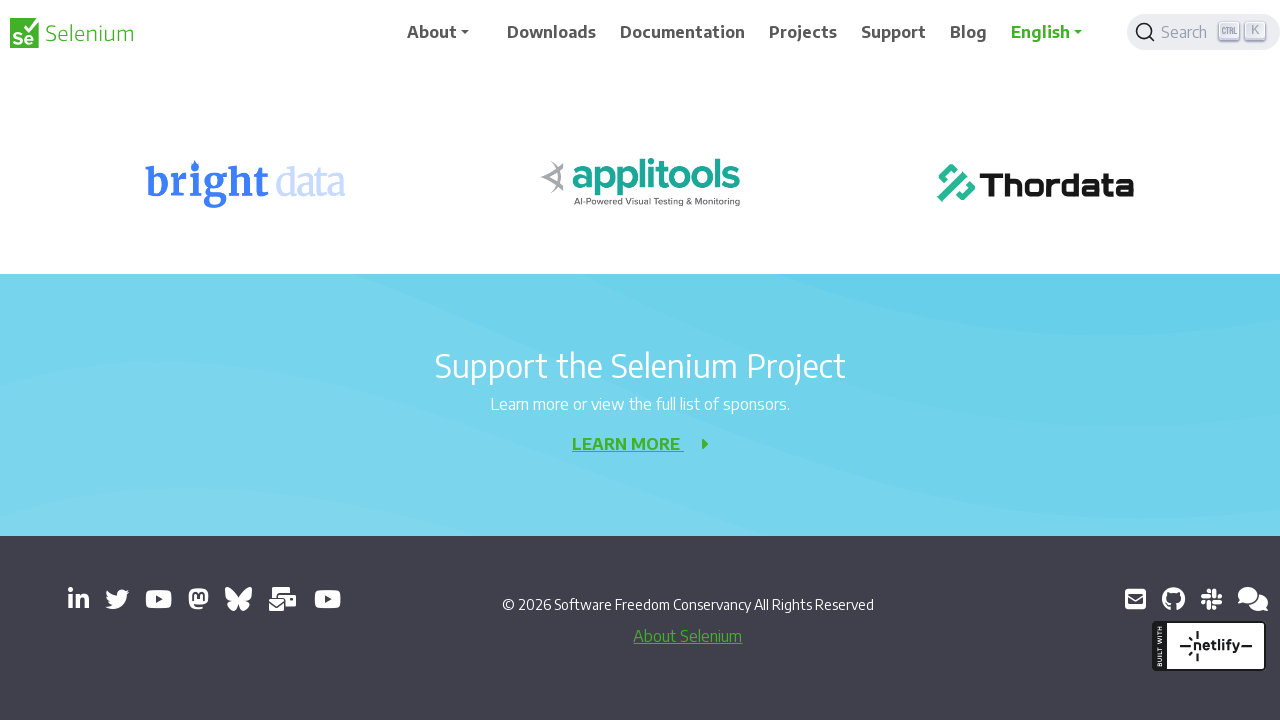

Scrolled down by 200 pixels (scroll 8 of 11)
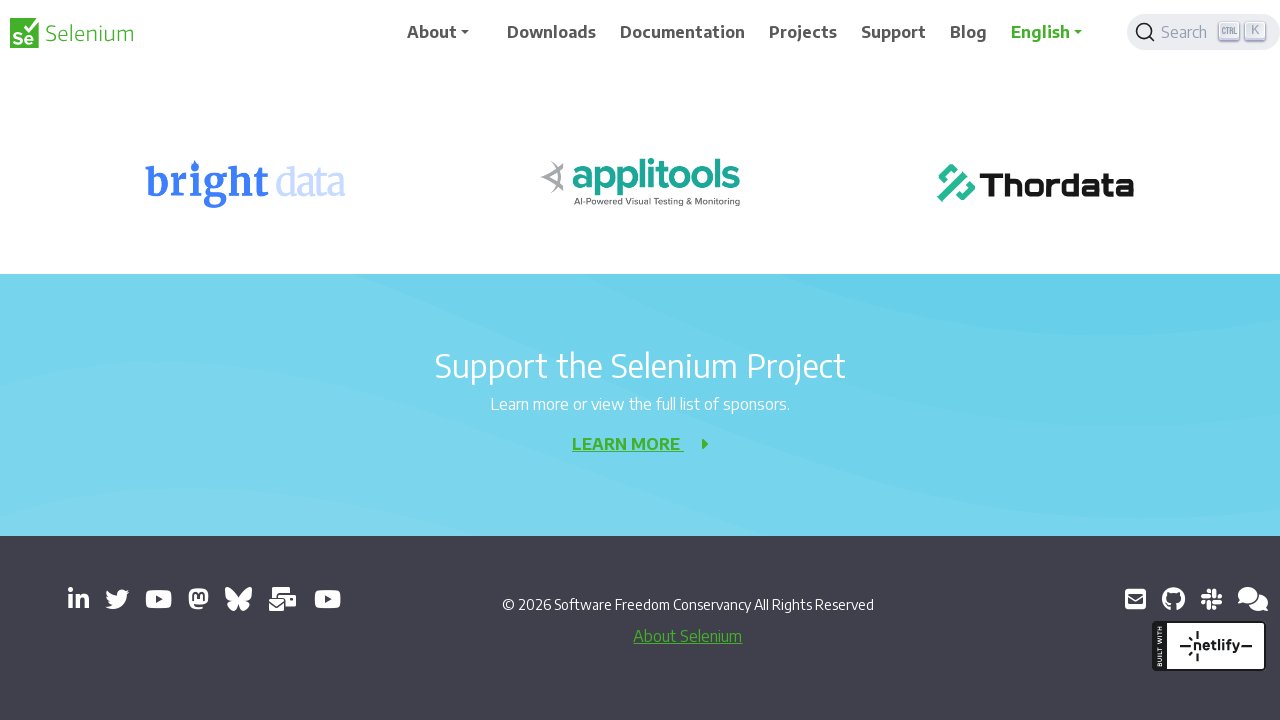

Waited 500ms after scroll 8
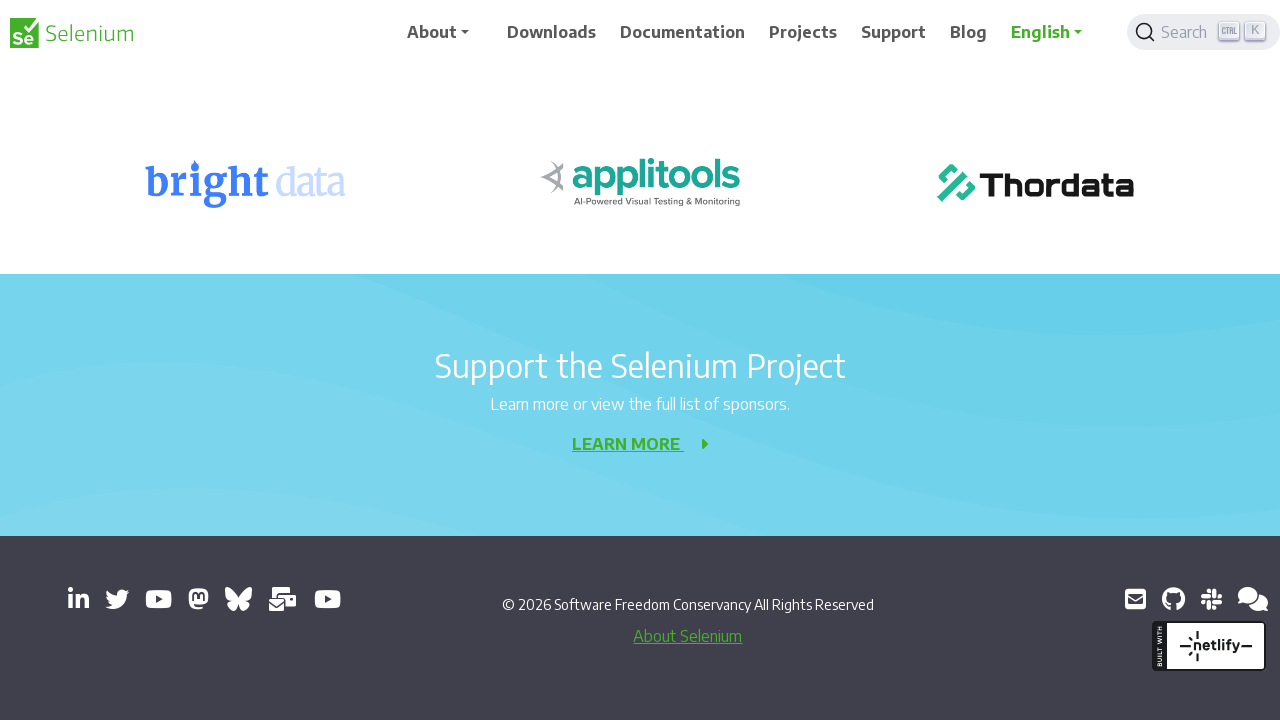

Scrolled down by 200 pixels (scroll 9 of 11)
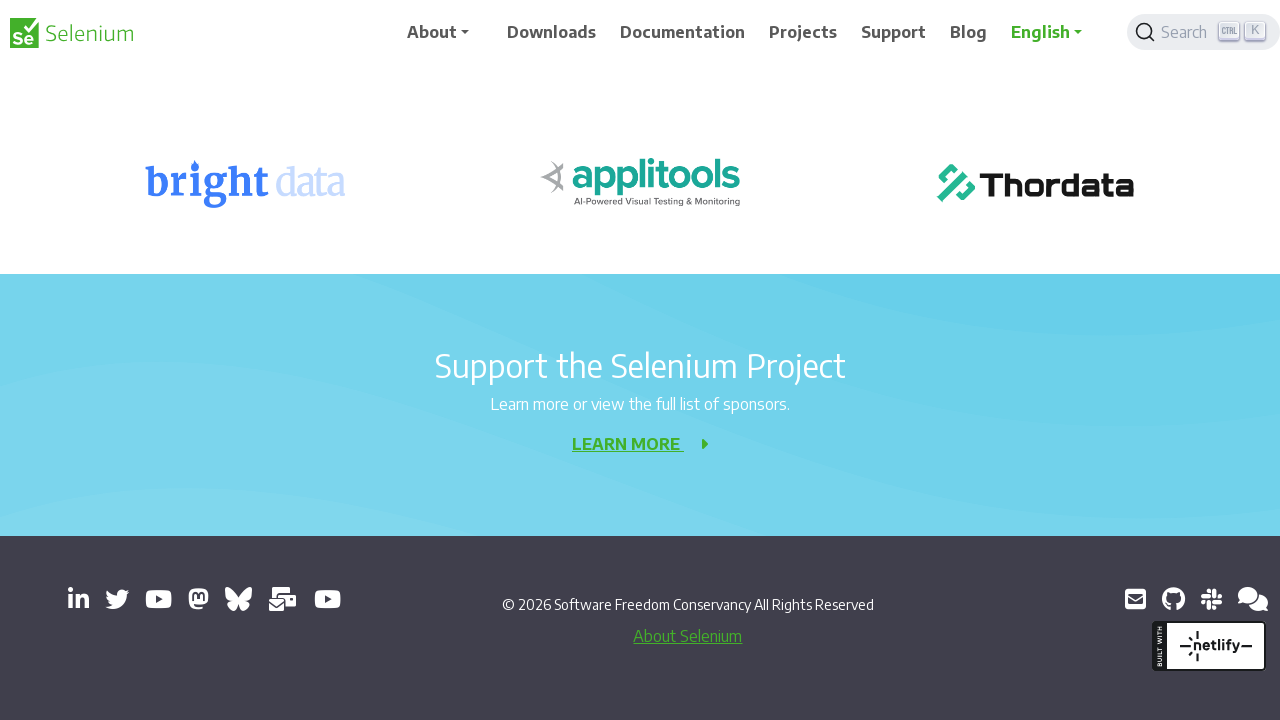

Waited 500ms after scroll 9
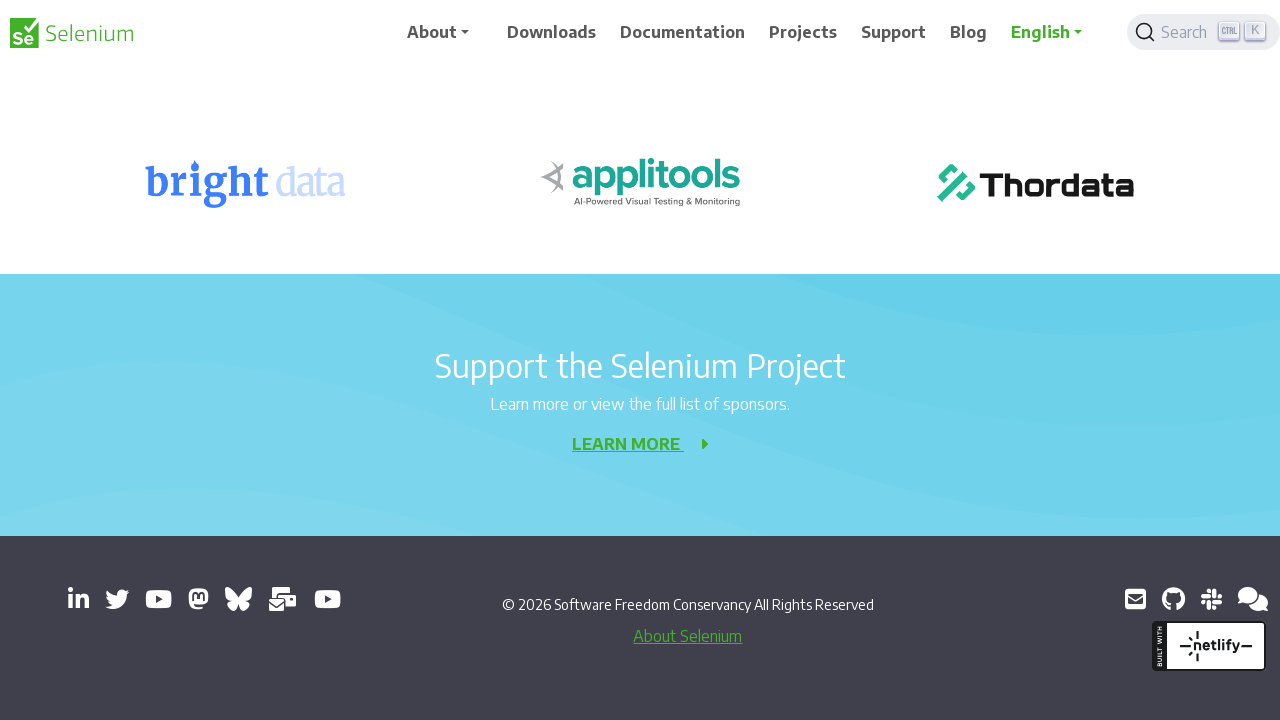

Scrolled down by 200 pixels (scroll 10 of 11)
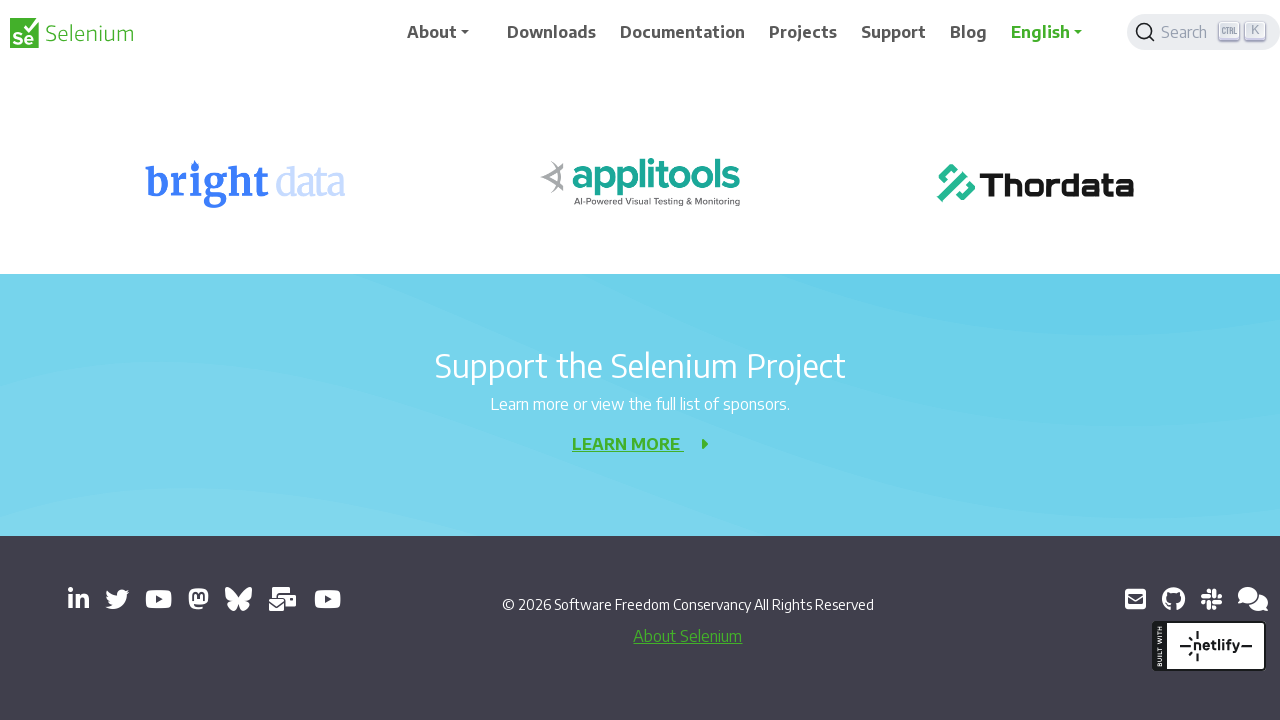

Waited 500ms after scroll 10
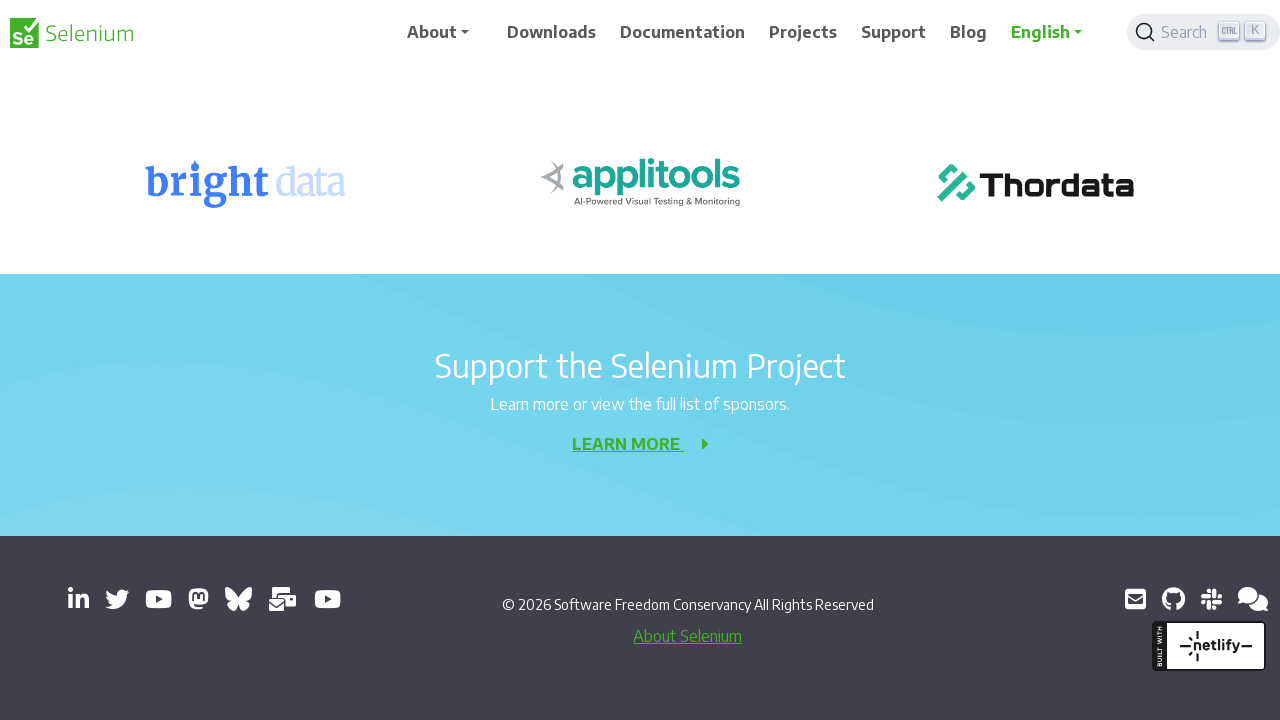

Scrolled down by 200 pixels (scroll 11 of 11)
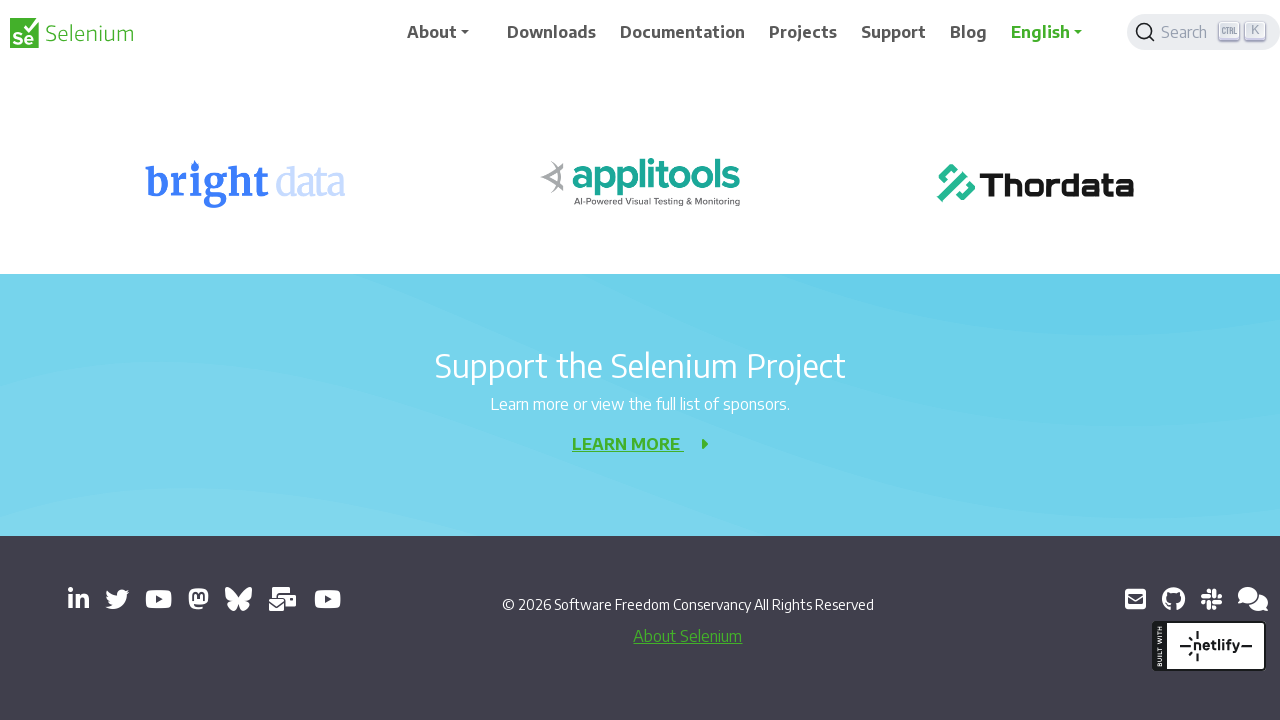

Waited 500ms after scroll 11
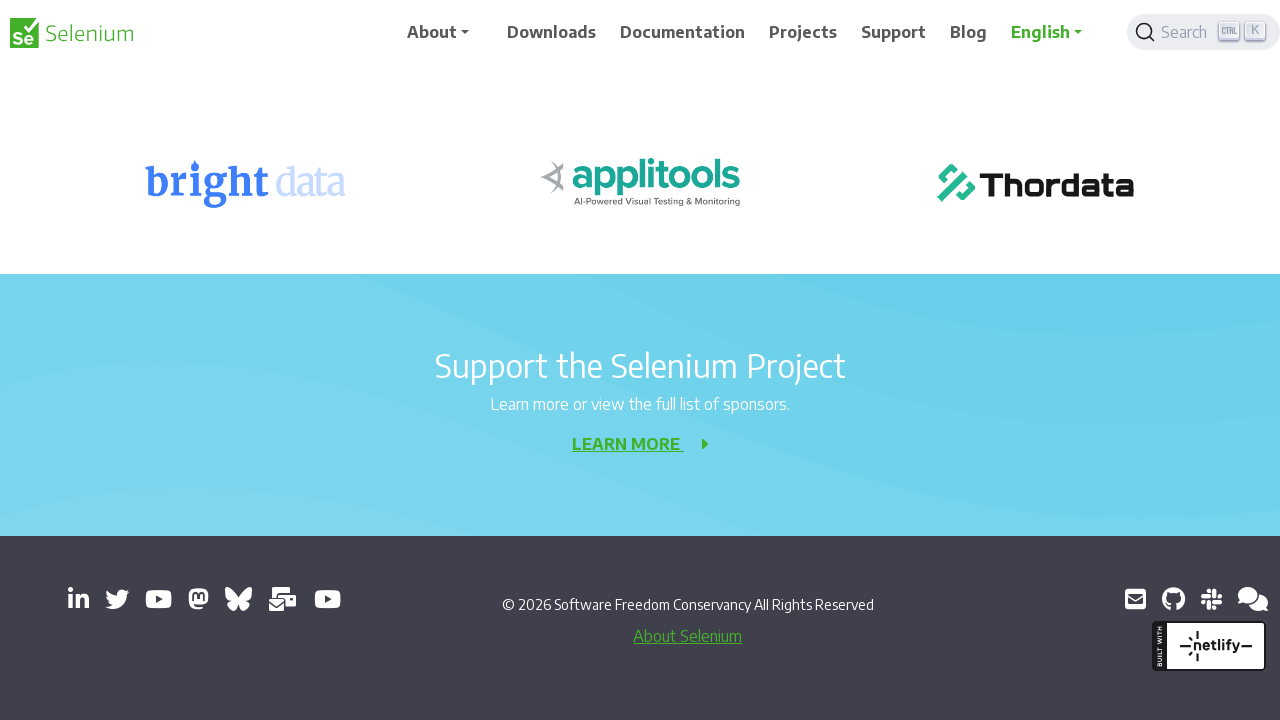

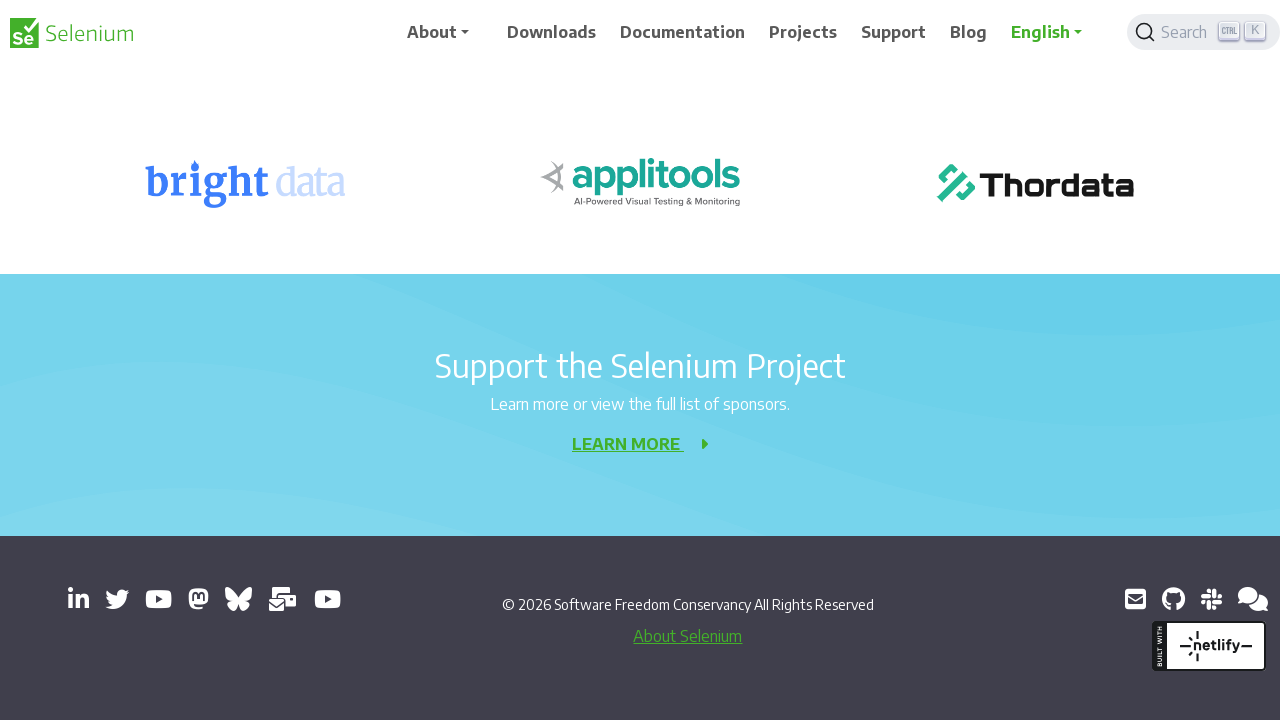